Navigates to the Flipkart e-commerce website and maximizes the browser window to verify the page loads successfully.

Starting URL: https://www.flipkart.com/

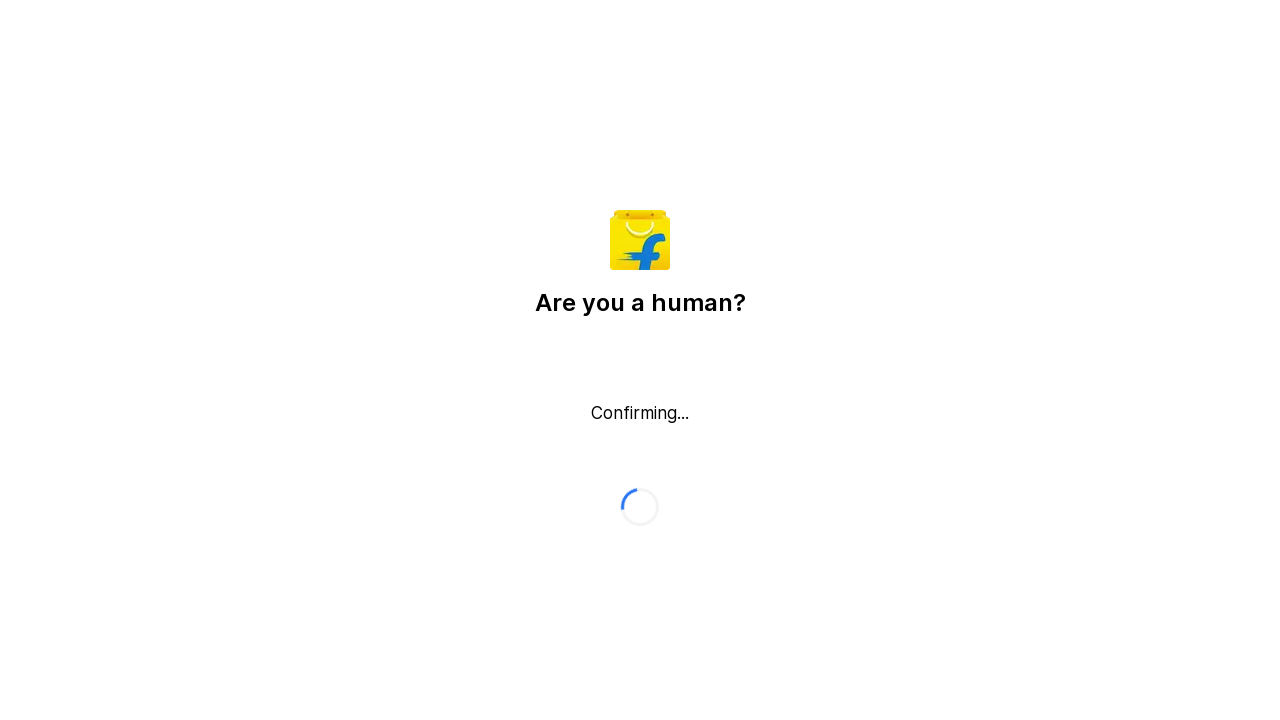

Page loaded with domcontentloaded state
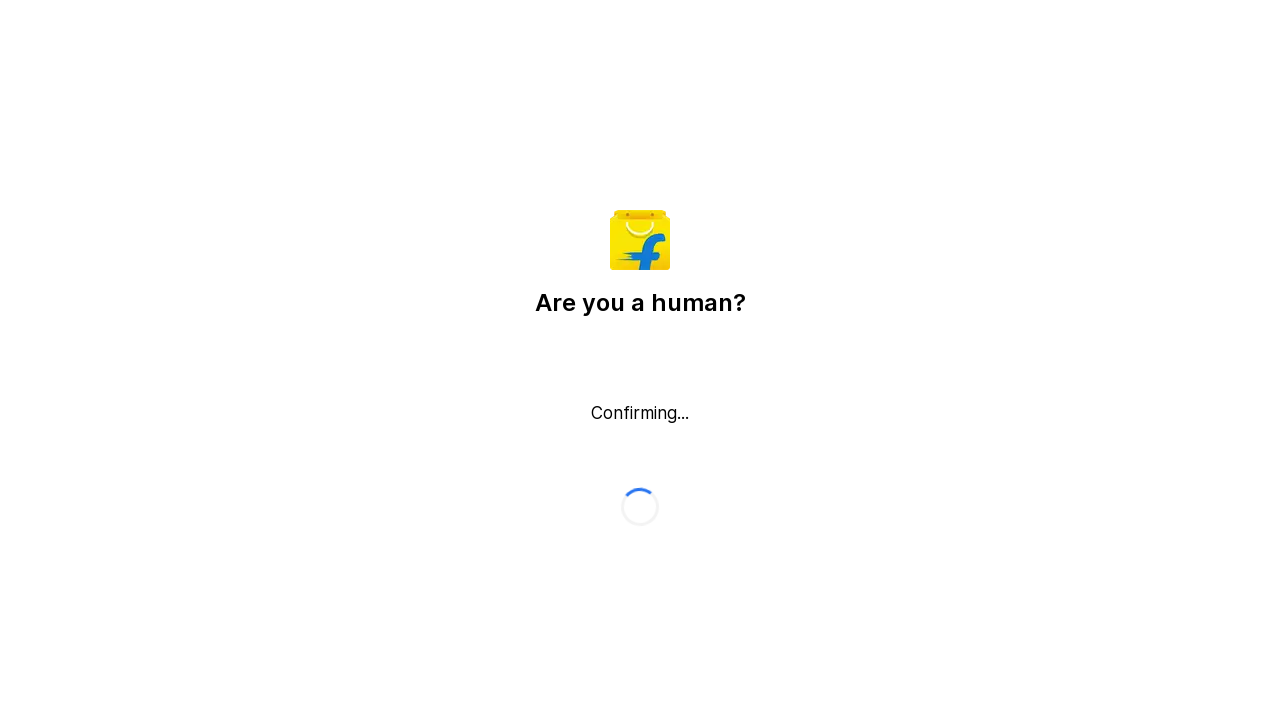

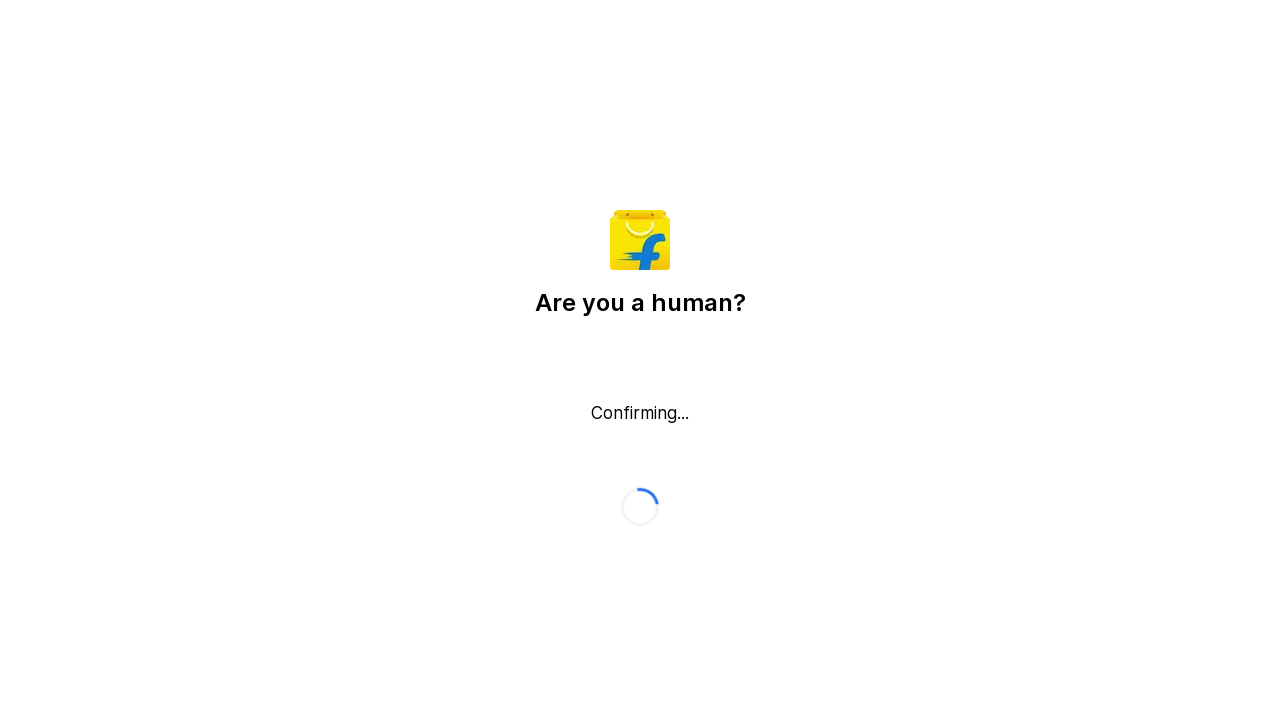